Tests radio button functionality on a demo page by verifying the female radio button is enabled, displayed, and then clicking it if not already selected.

Starting URL: https://syntaxprojects.com/basic-radiobutton-demo.php

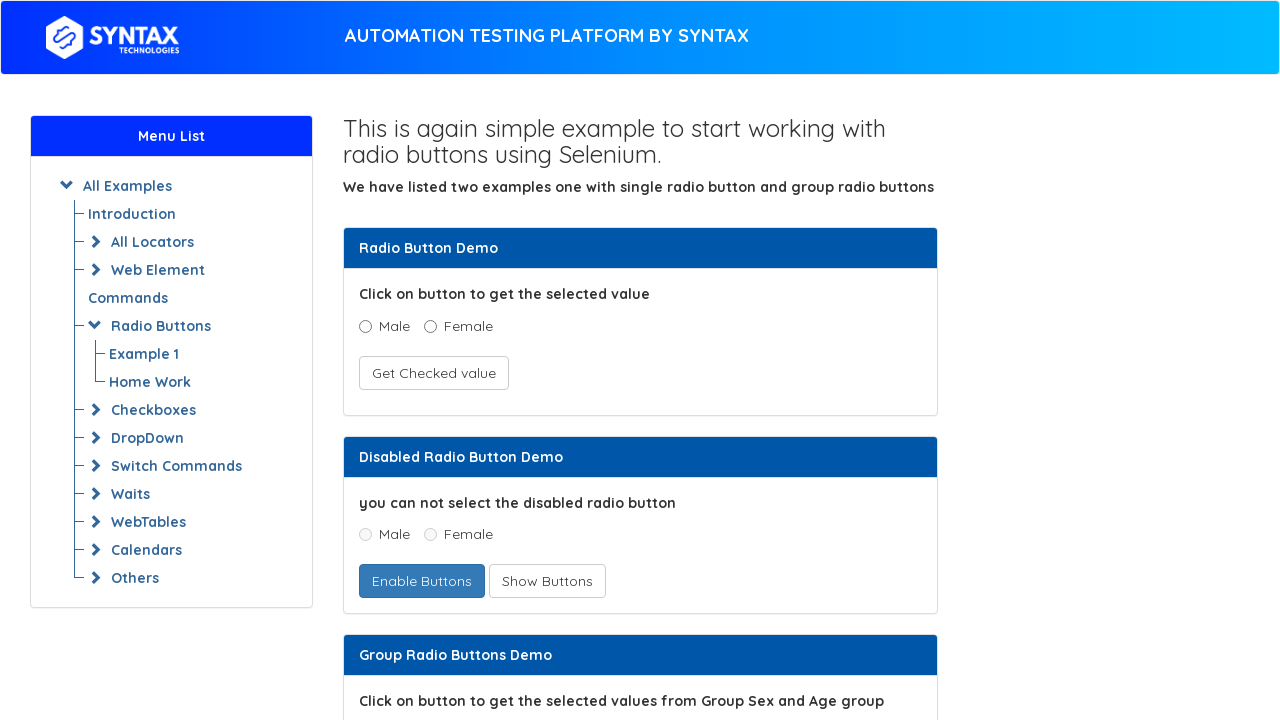

Located the female radio button element
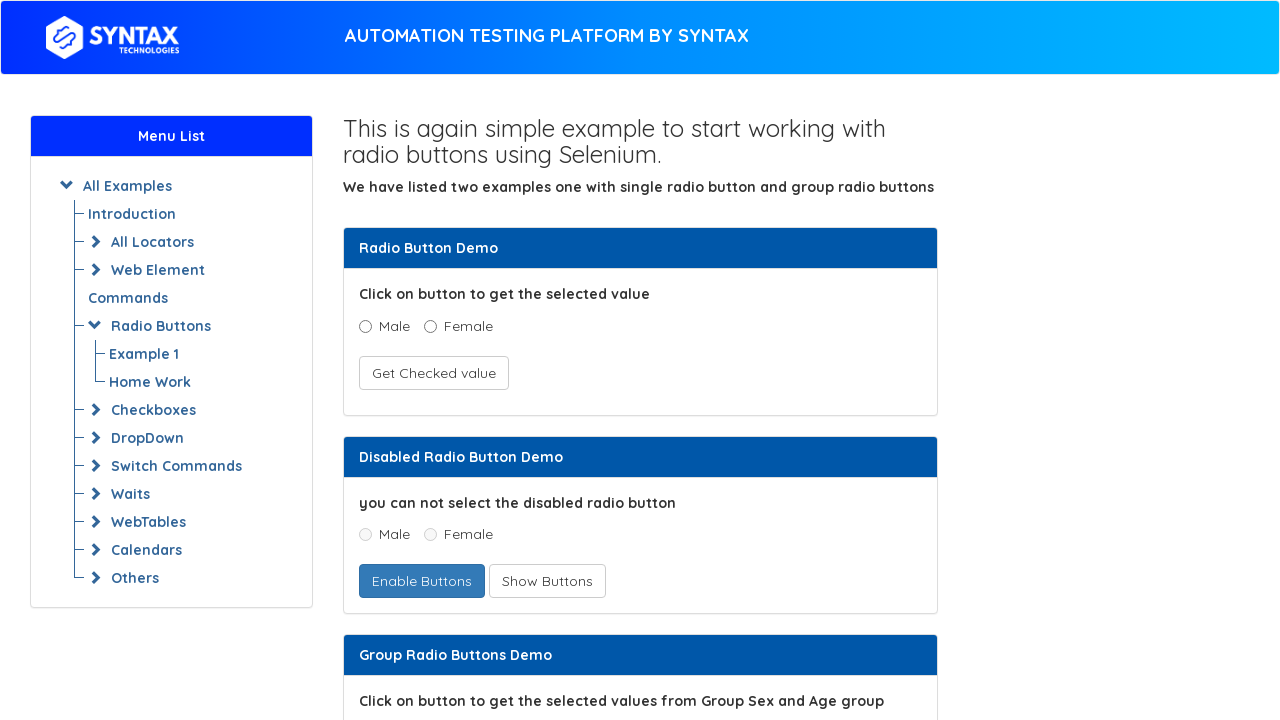

Female radio button became visible
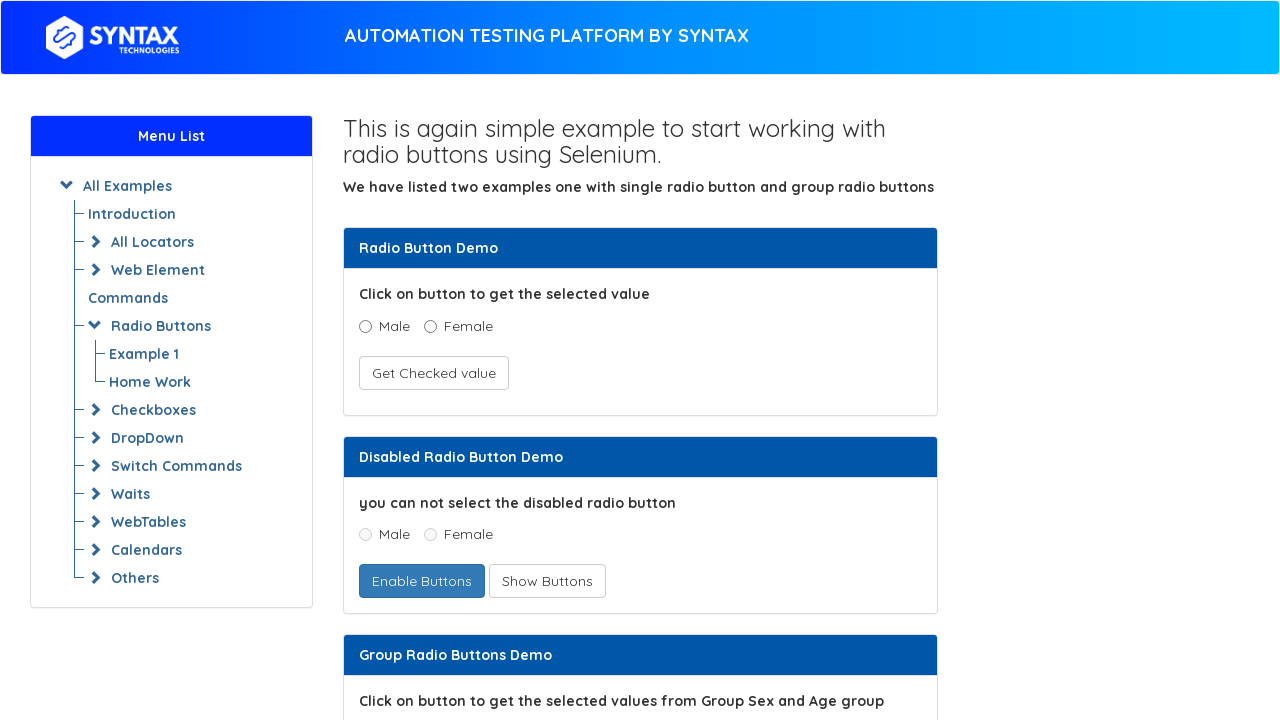

Verified female radio button is enabled: True
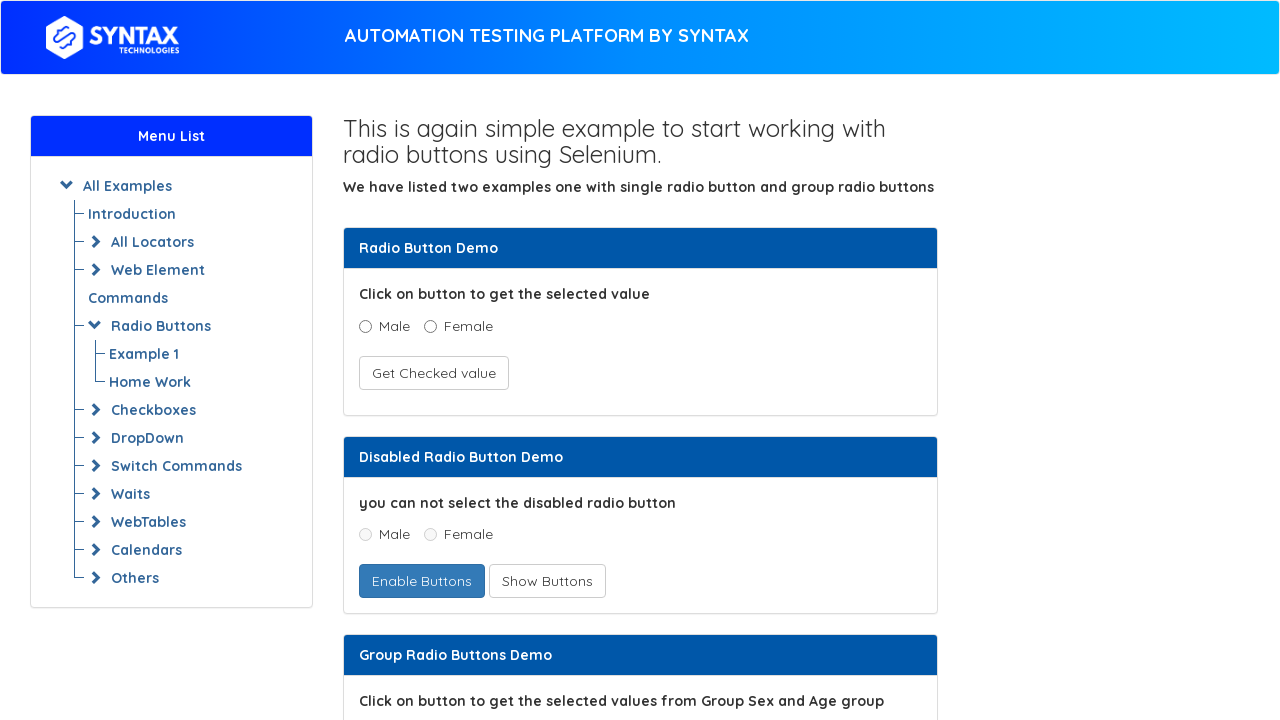

Verified female radio button is displayed: True
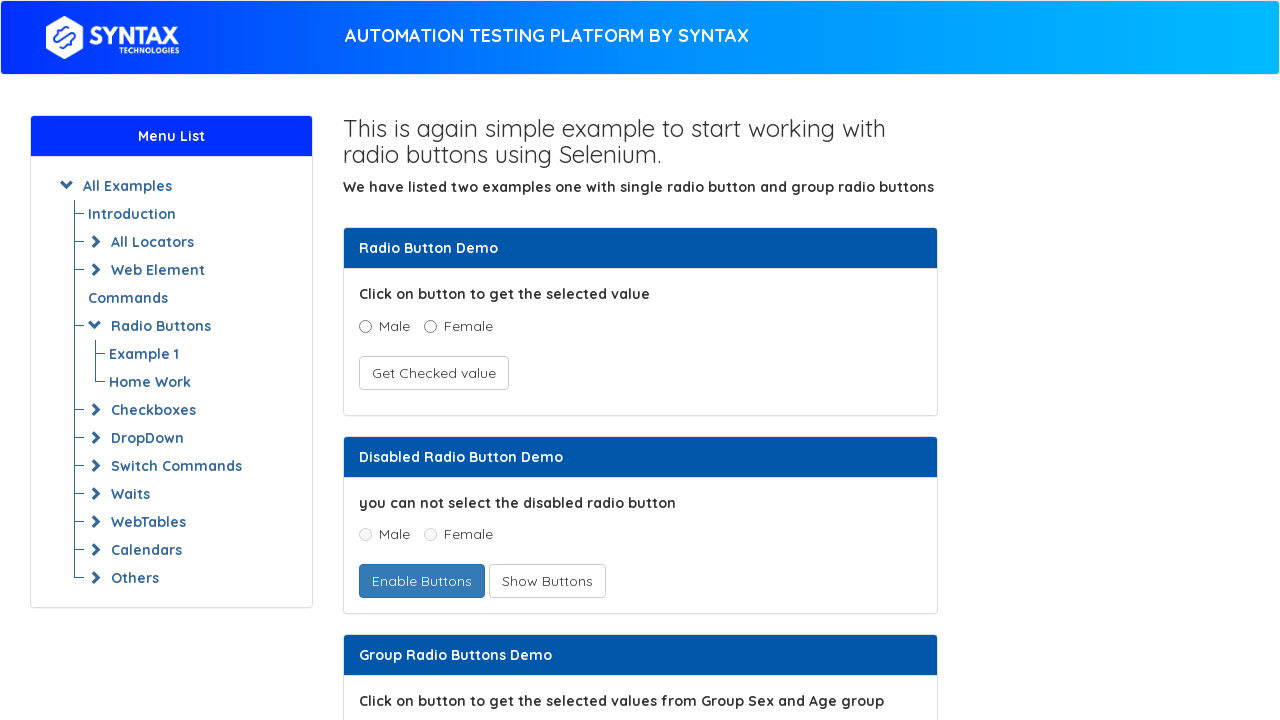

Checked if female radio button is selected: False
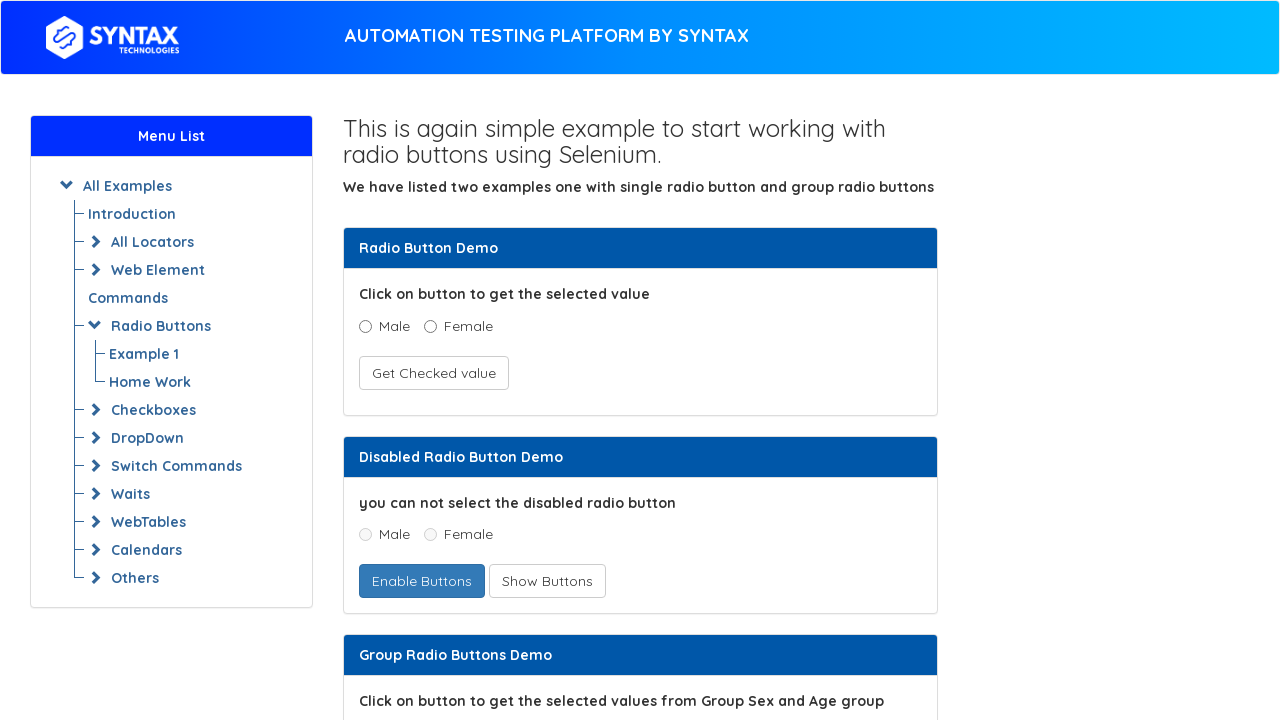

Clicked the female radio button to select it at (430, 326) on input[name='optradio'][value='Female']
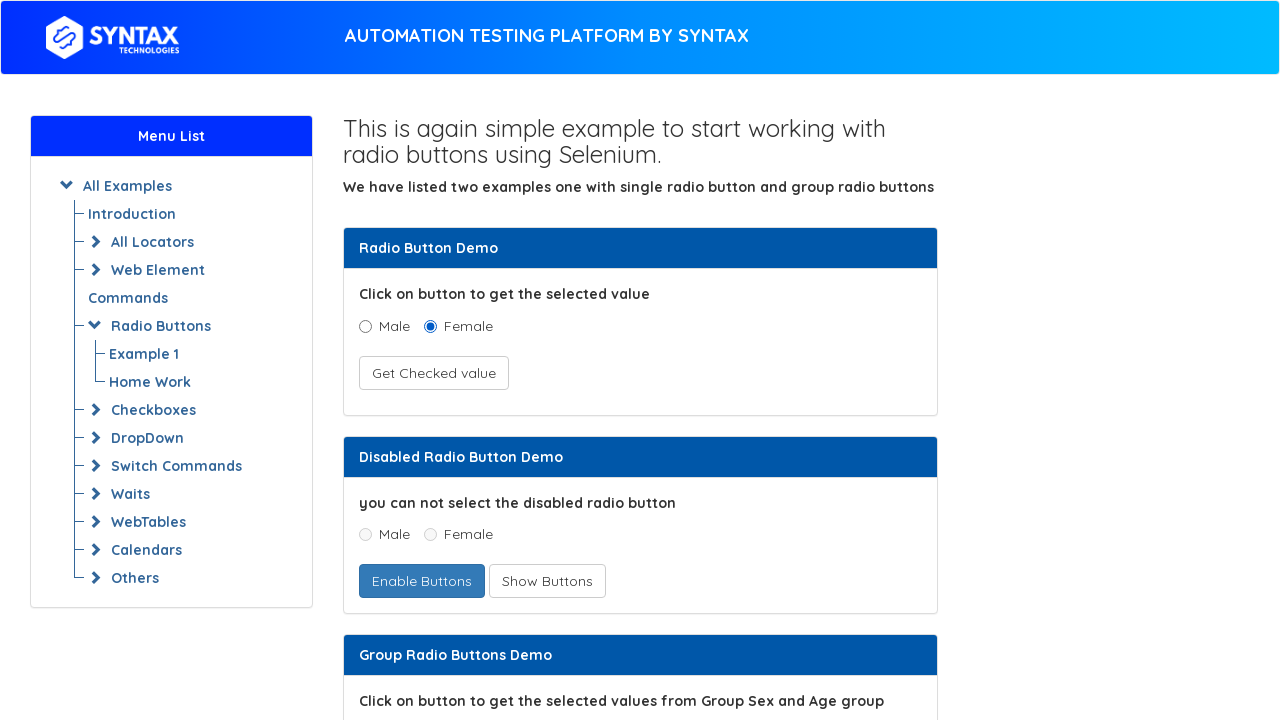

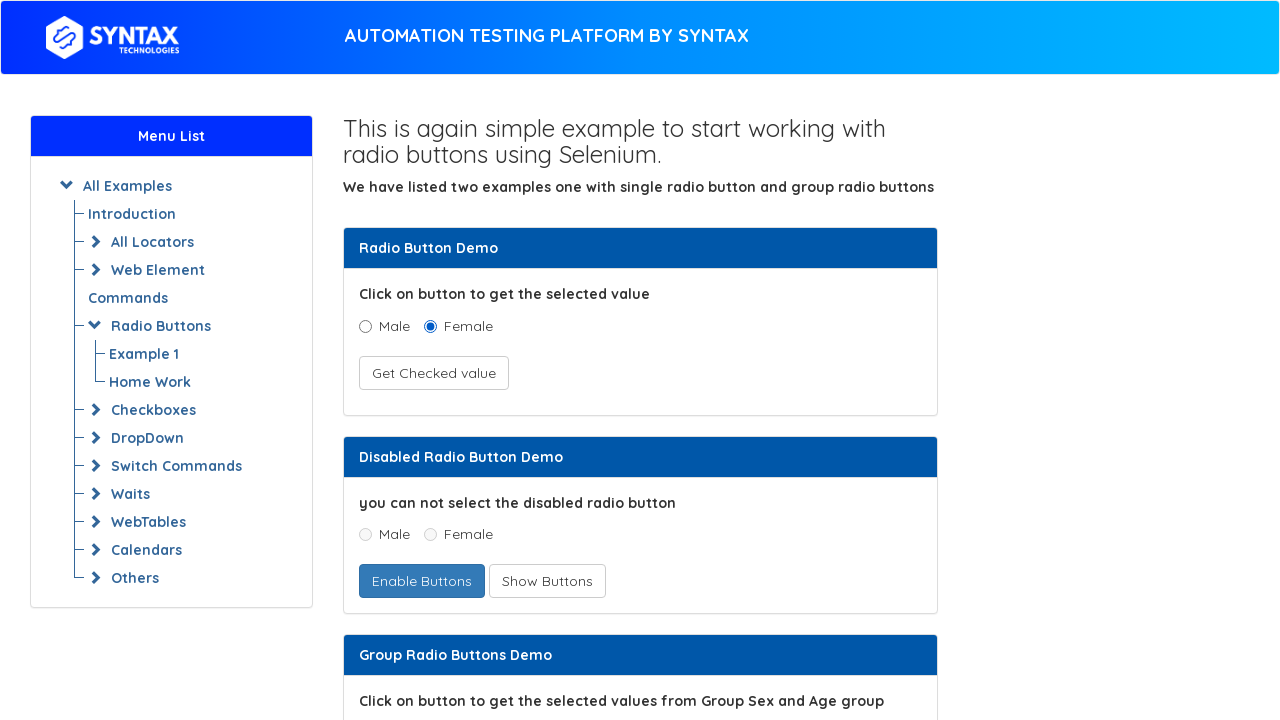